Tests page scrolling functionality by scrolling down 1000 pixels and then scrolling back up 1000 pixels on the Selenium downloads page.

Starting URL: https://www.selenium.dev/downloads/

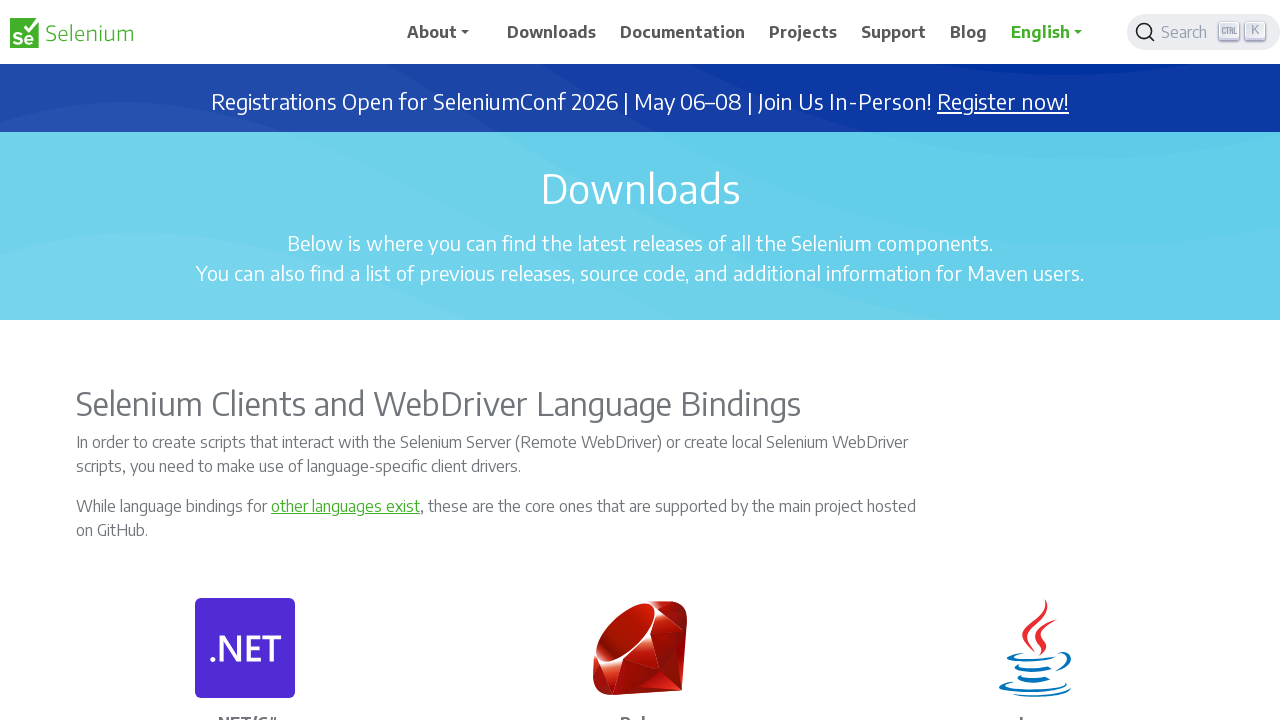

Scrolled down 1000 pixels on Selenium downloads page
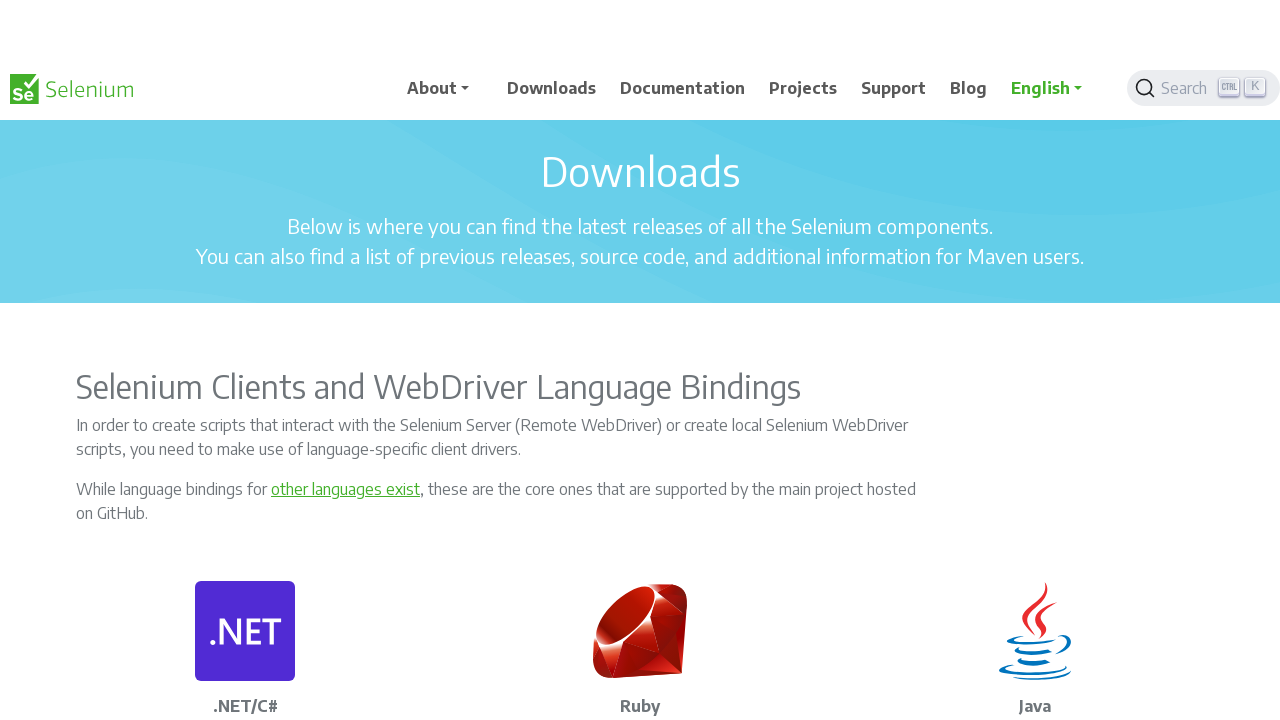

Waited 2 seconds to observe scroll position
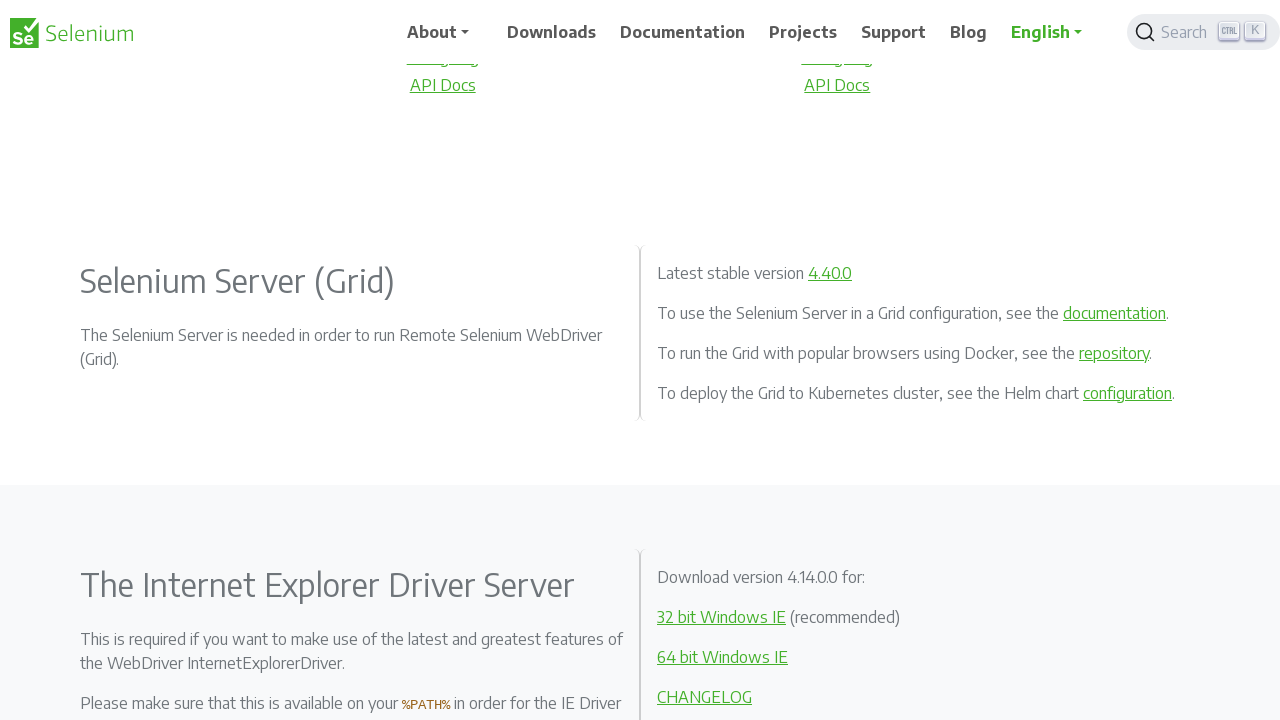

Scrolled back up 1000 pixels to original position
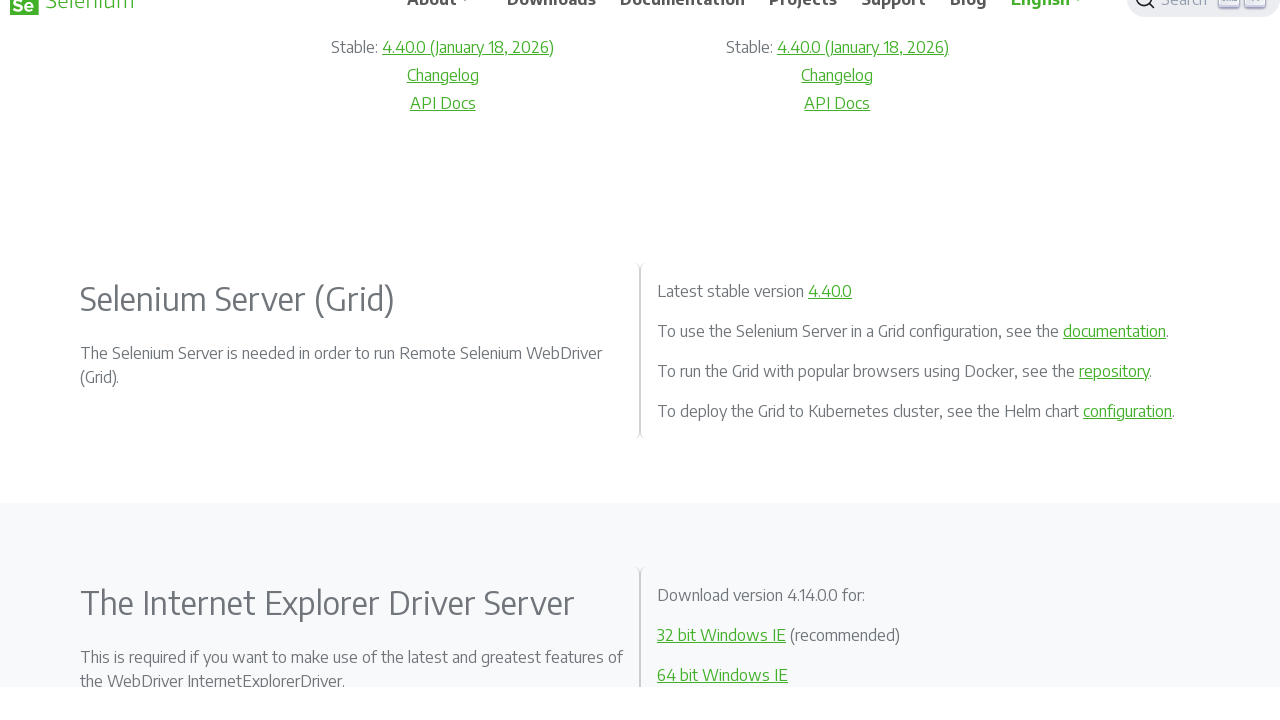

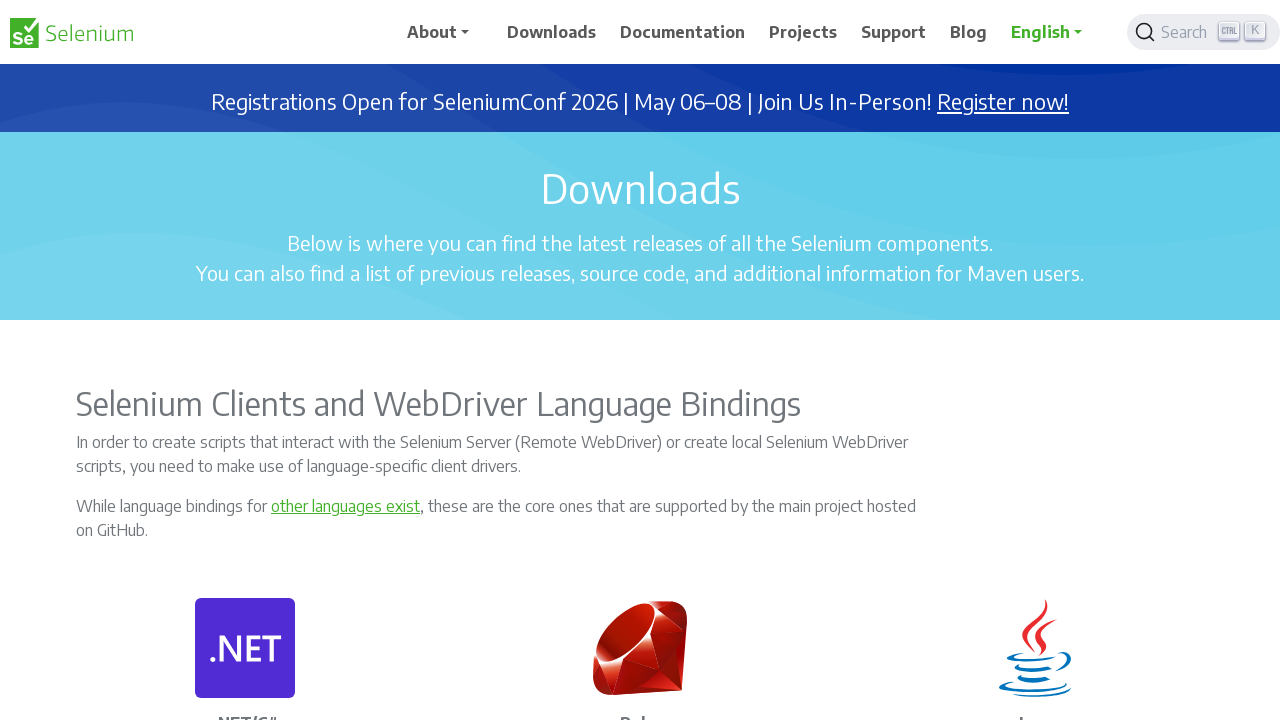